Opens the Advantage Online Shopping website homepage and verifies it loads successfully

Starting URL: http://advantageonlineshopping.com/#

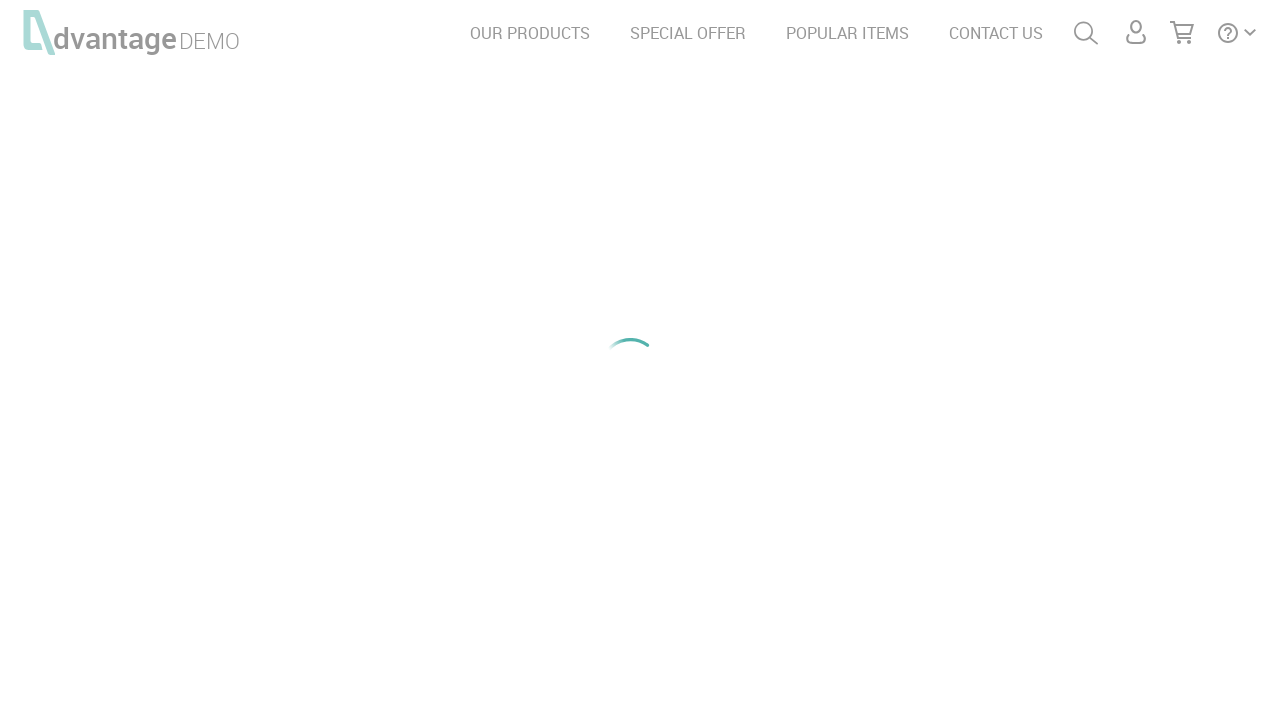

Waited for page DOM content to load
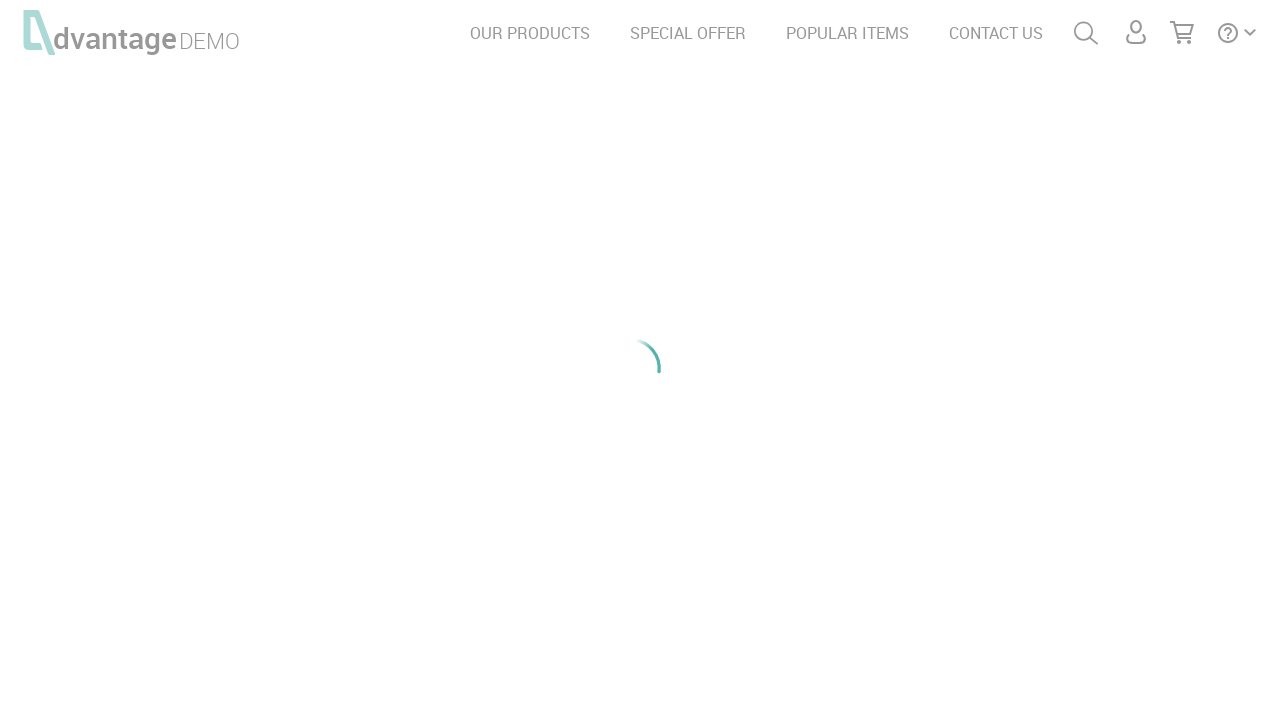

Verified body element is present on Advantage Online Shopping homepage
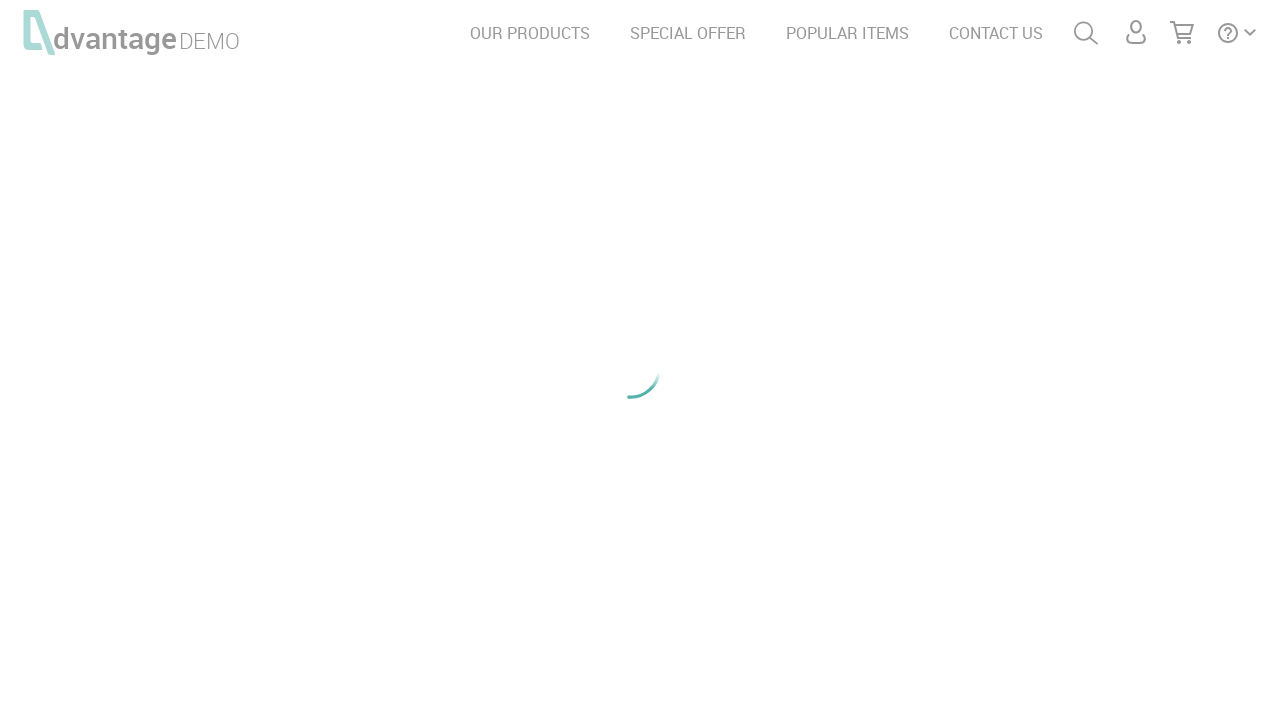

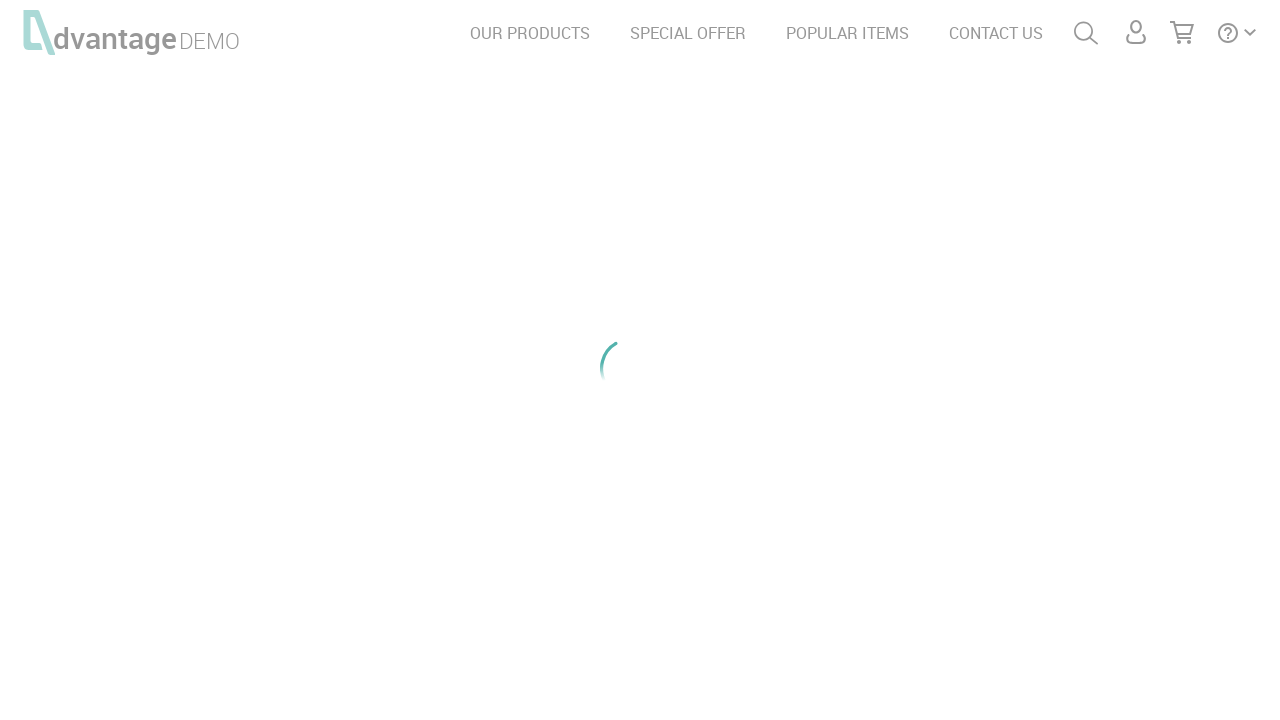